Tests Select2 themed dropdown by clicking the arrow and selecting Minnesota from the options

Starting URL: https://select2.github.io/examples.html

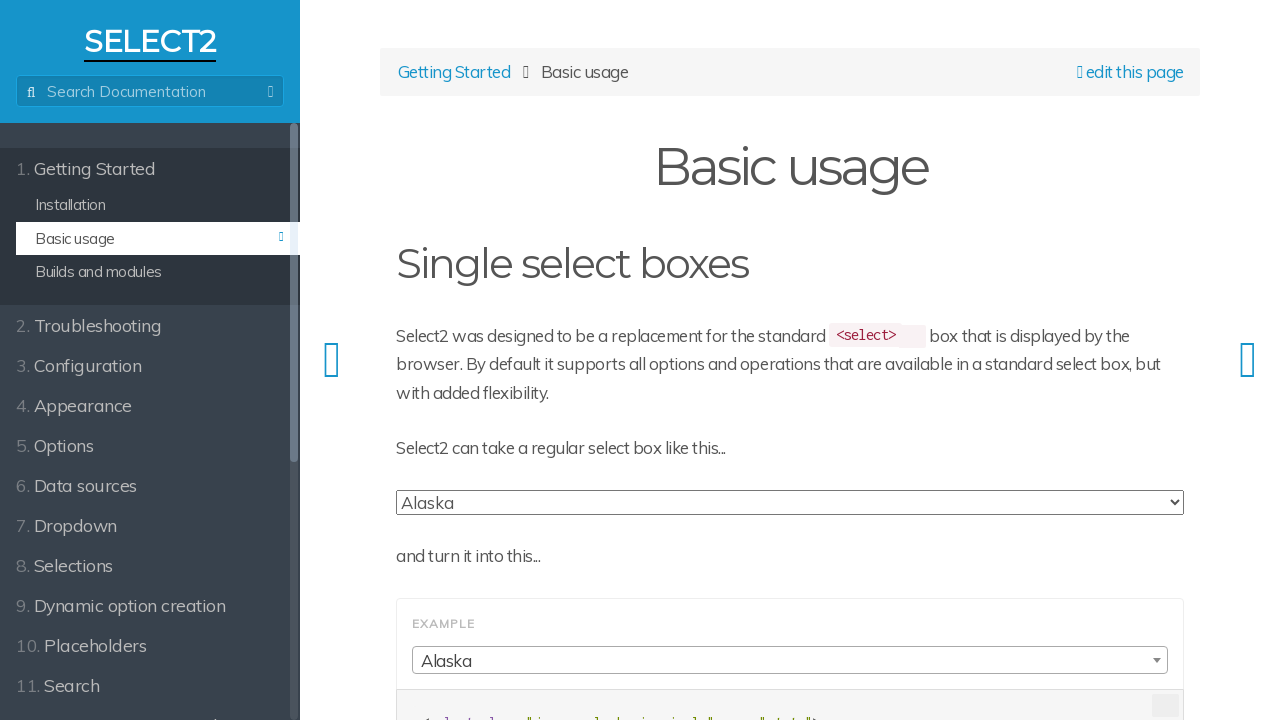

Clicked the Select2 dropdown arrow to open the options at (1157, 660) on div.s2-example span.select2-selection__arrow
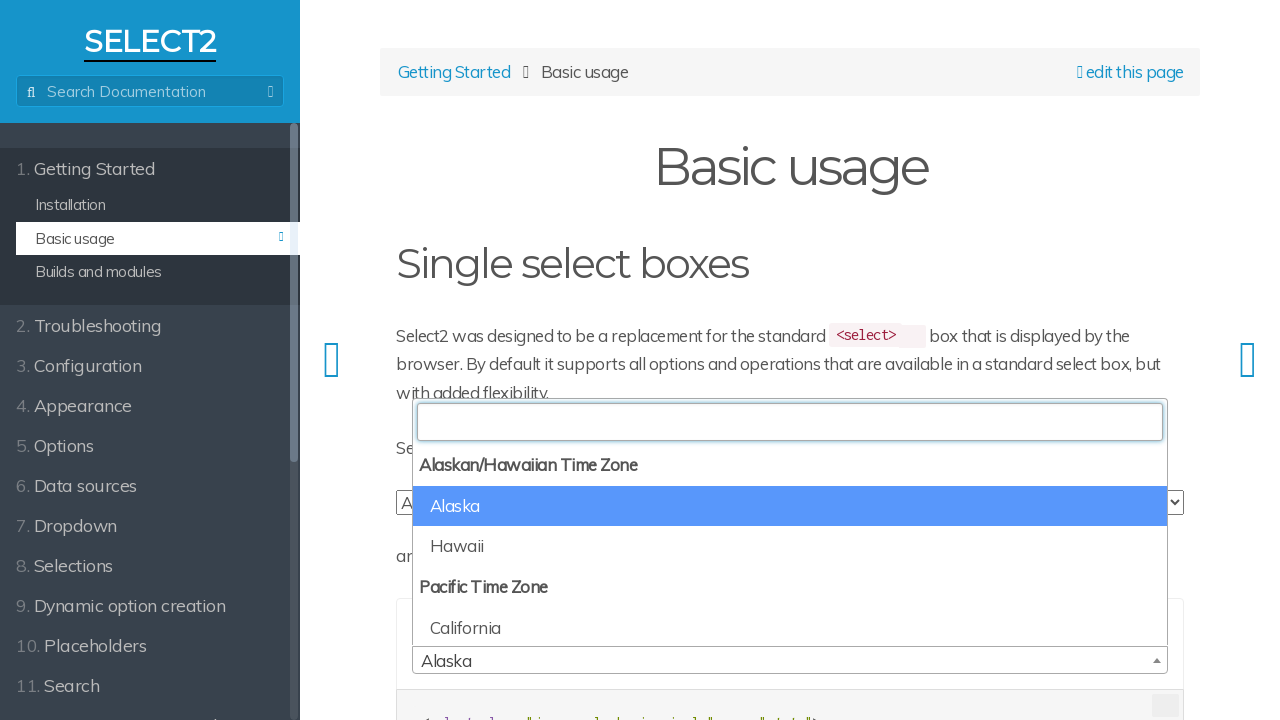

Waited for Select2 results dropdown to become visible
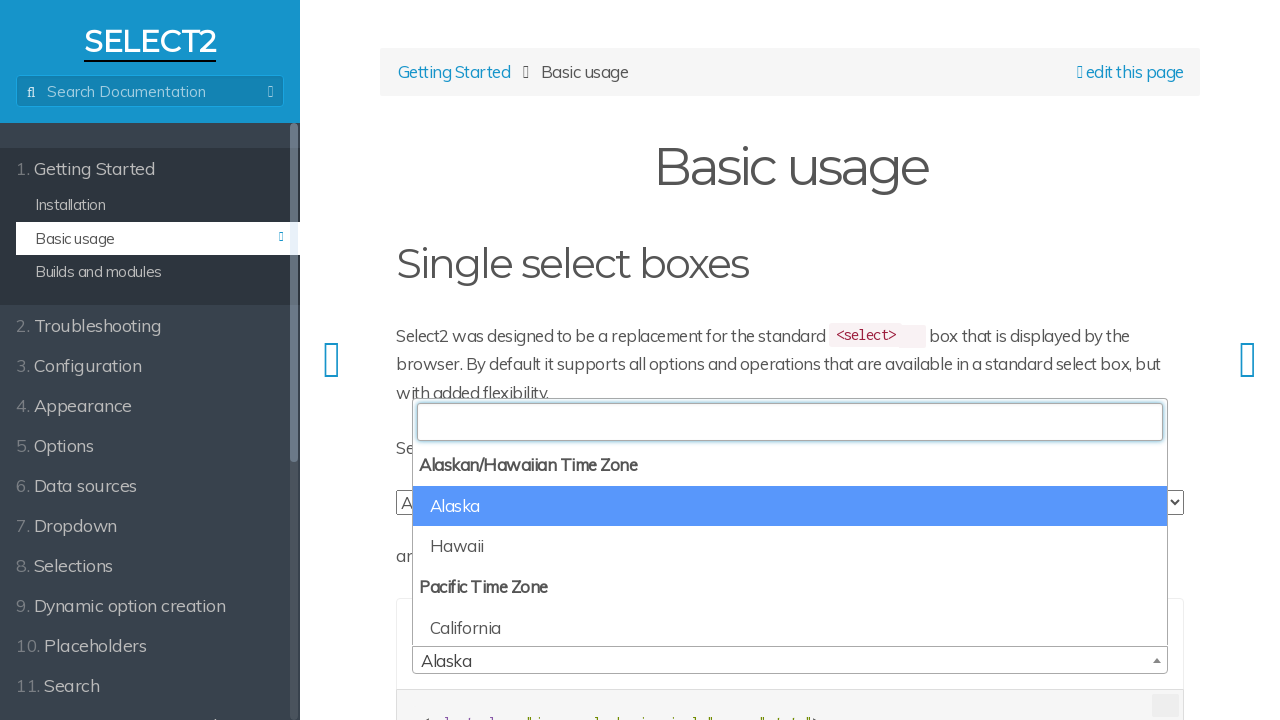

Additional wait of 150ms for dropdown to fully render
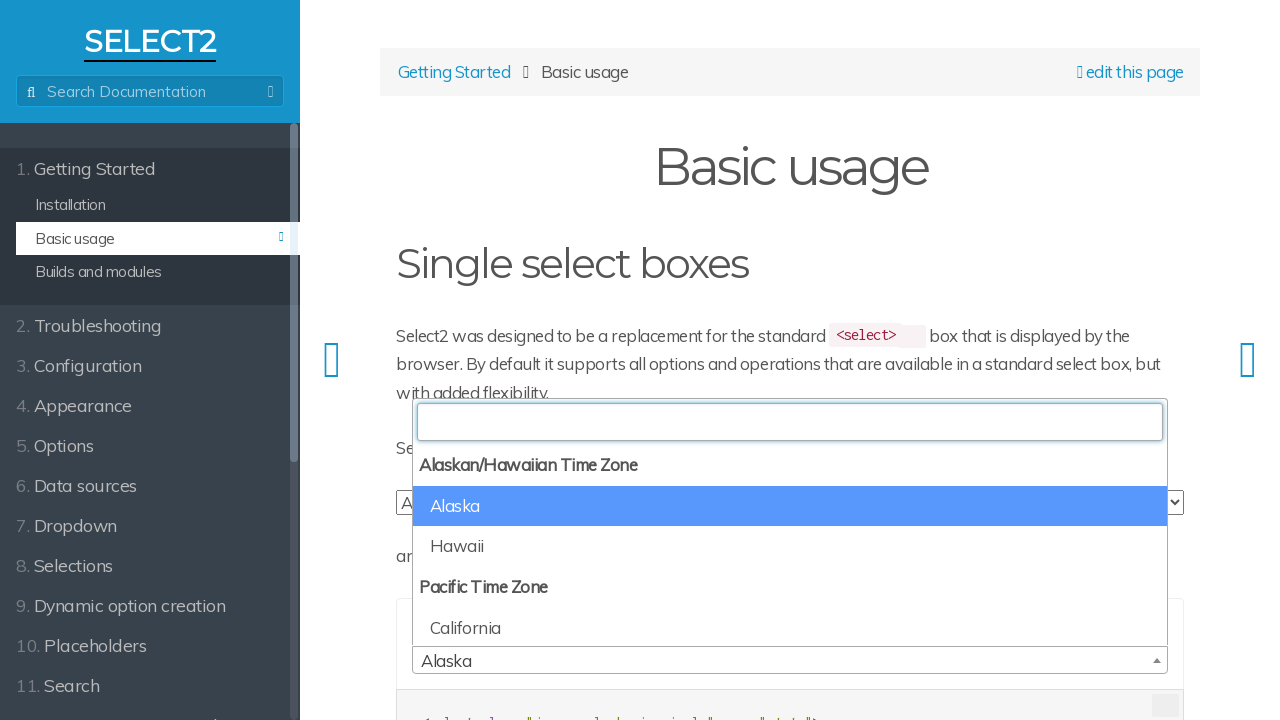

Clicked Minnesota option from the Select2 dropdown at (790, 471) on li.select2-results__option:has-text('Minnesota')
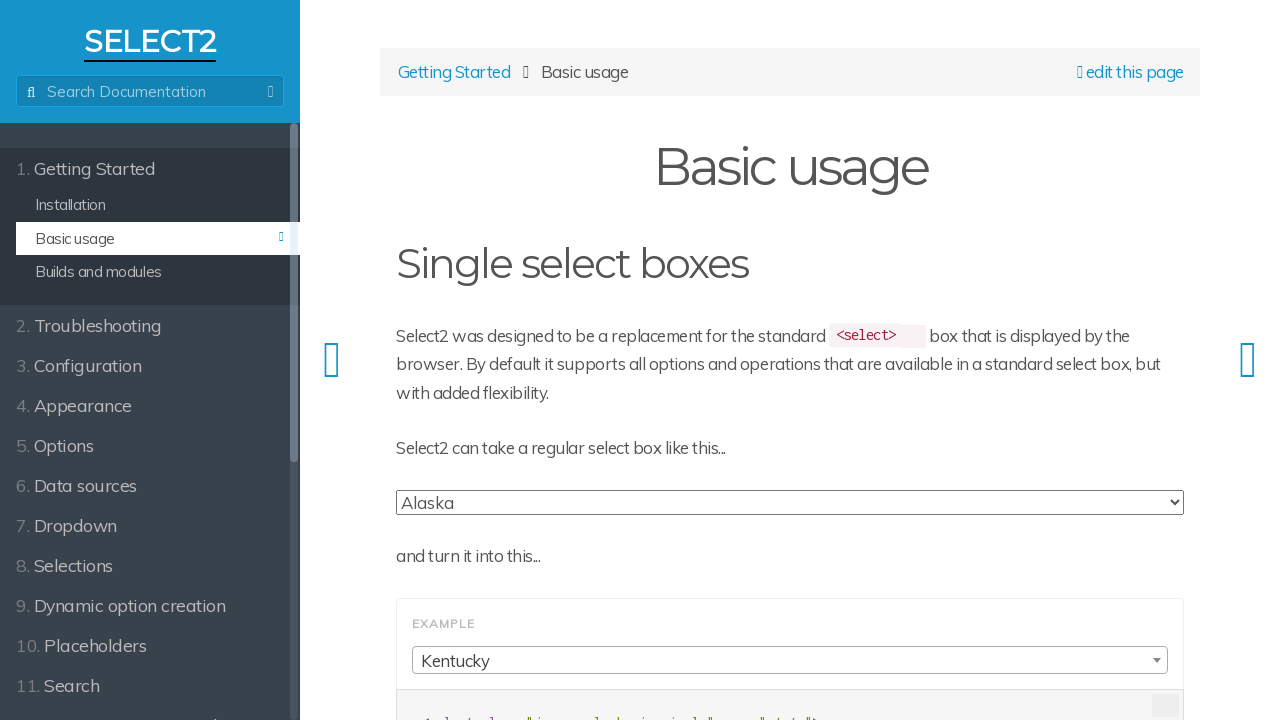

Final wait of 150ms for selection to complete
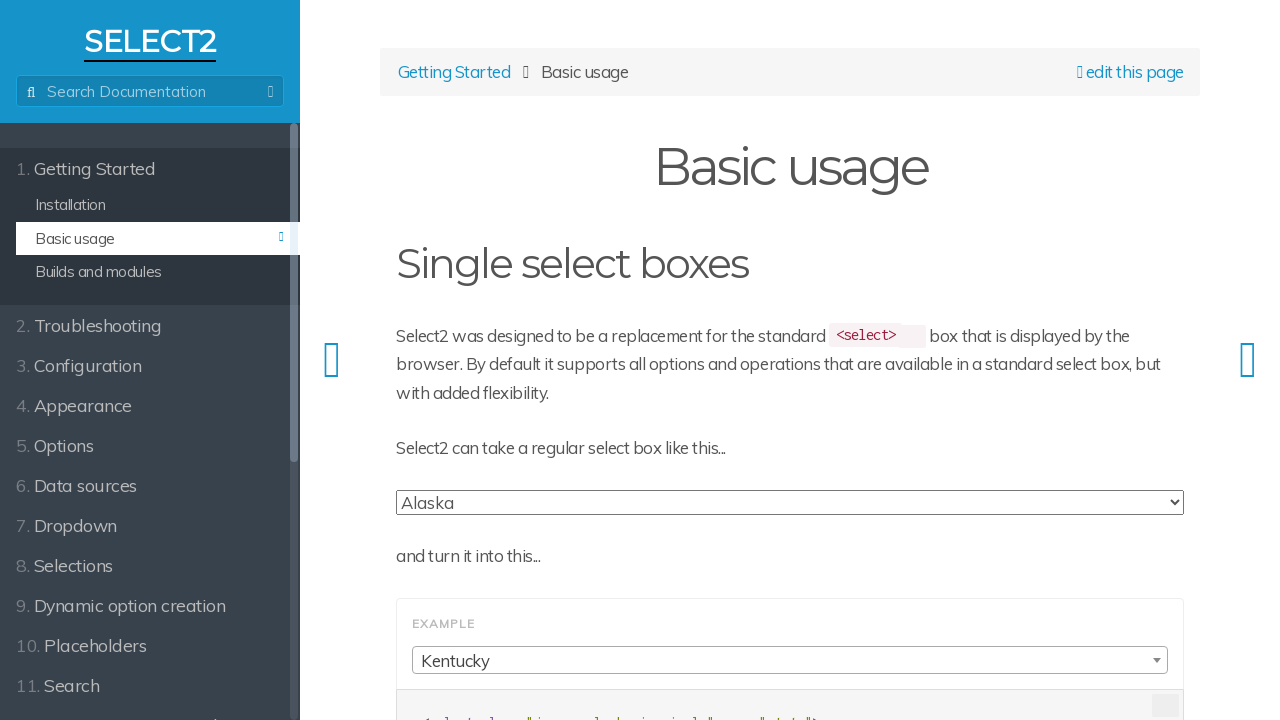

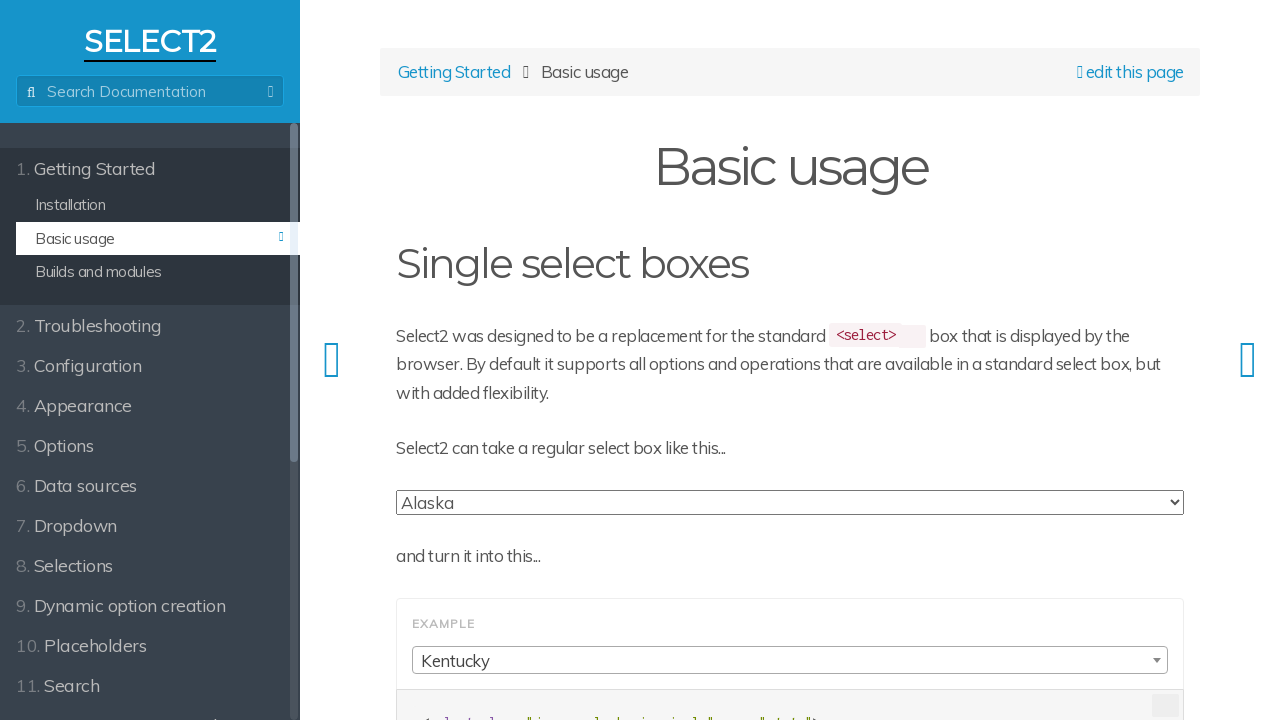